Navigates to DemoQA website, scrolls down the page, and clicks on the Elements section, then clicks on a text element within that section.

Starting URL: https://demoqa.com/

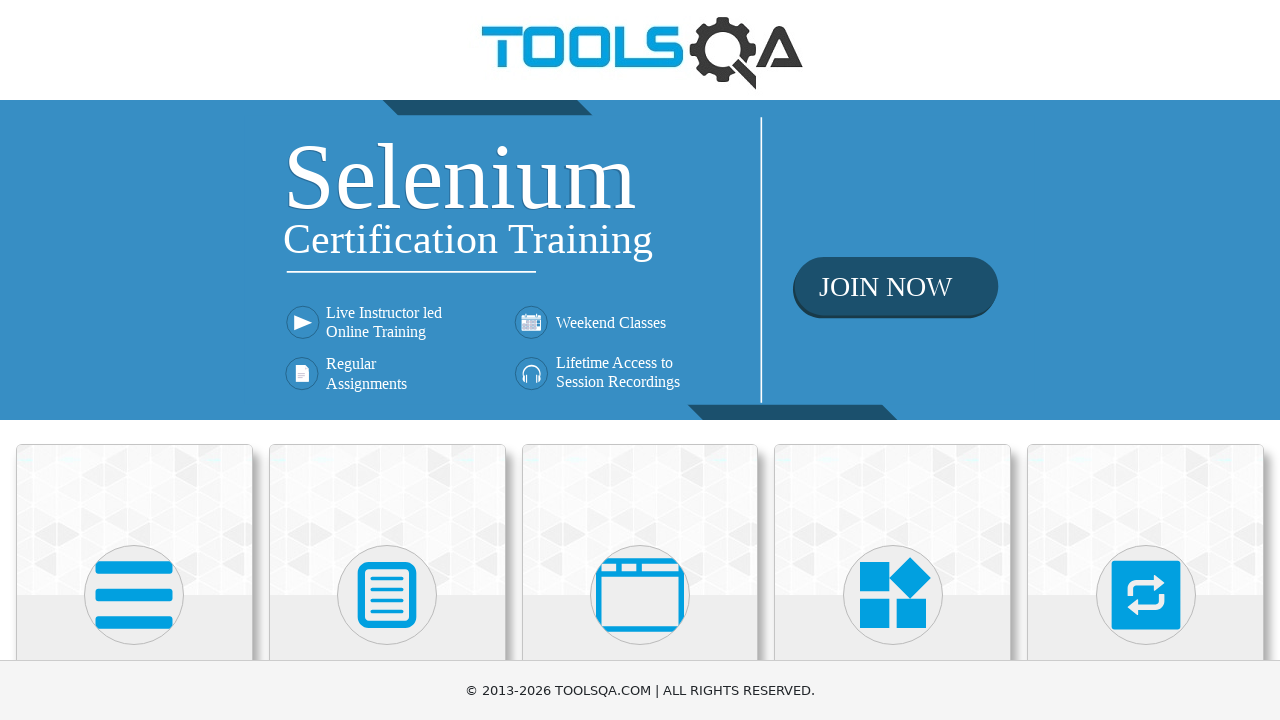

Scrolled down the page by 300 pixels
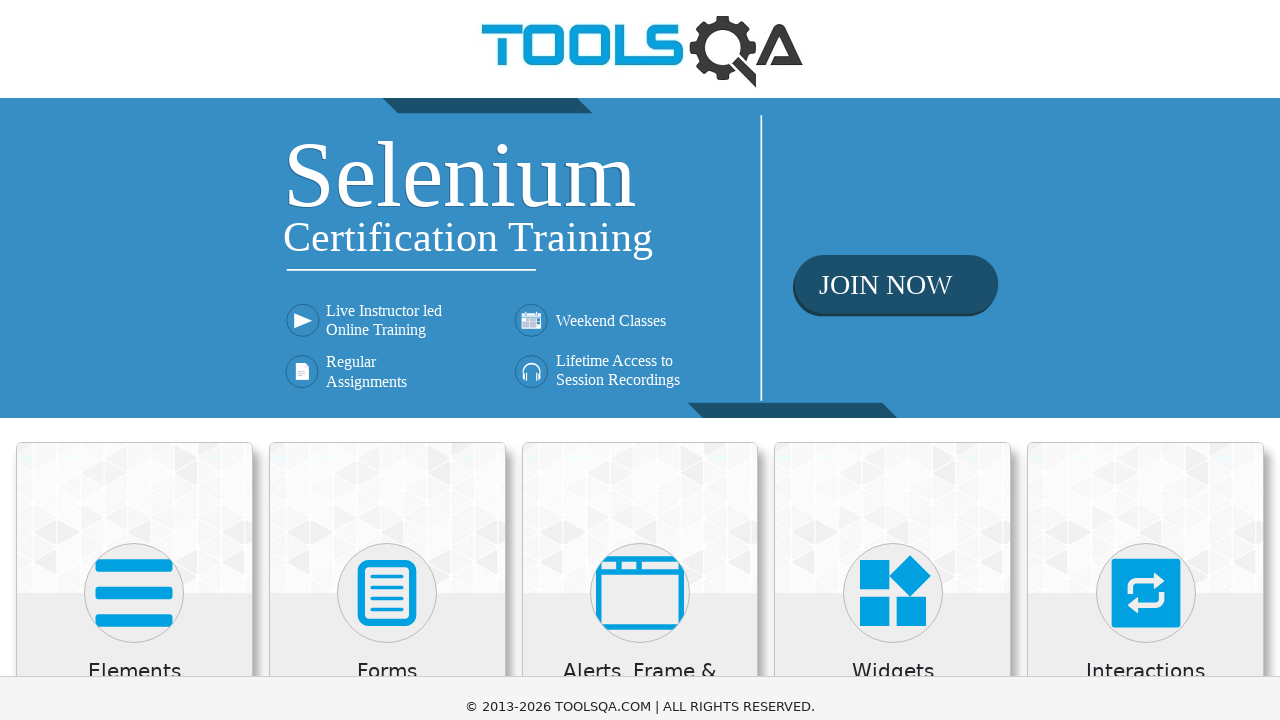

Clicked on Elements section at (134, 373) on xpath=//h5[text()='Elements']
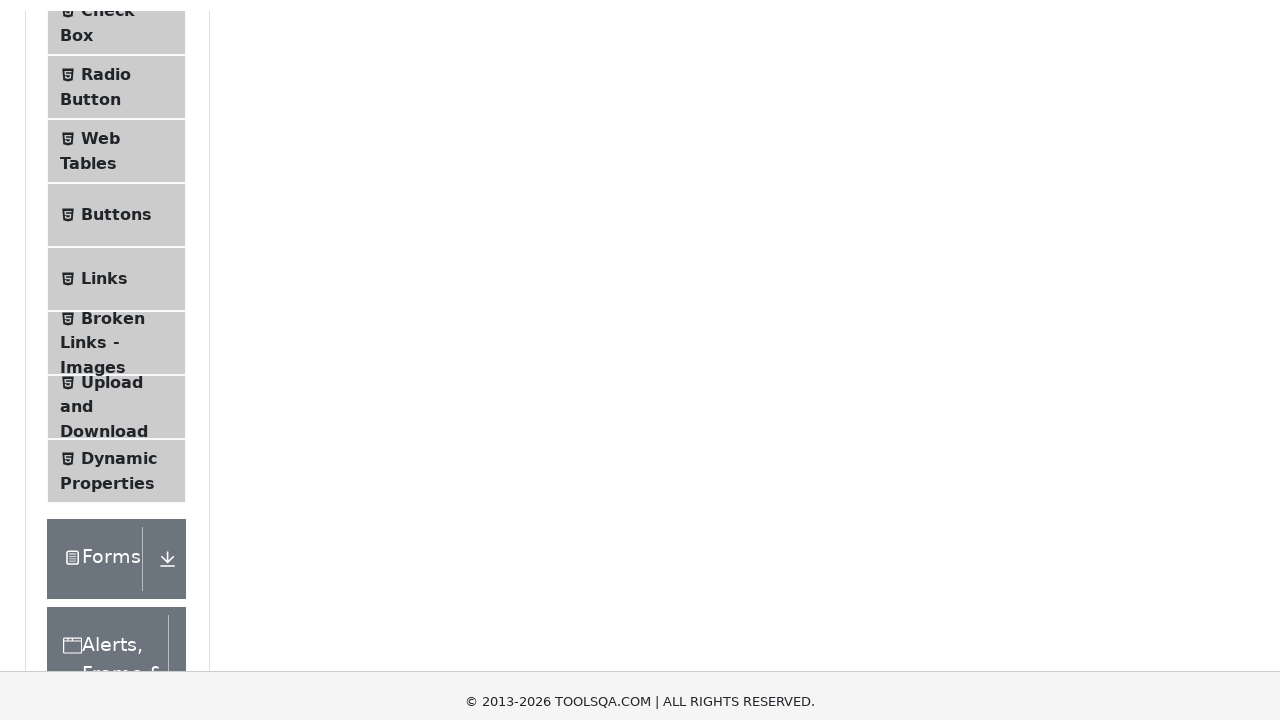

Waited 2 seconds for page to load
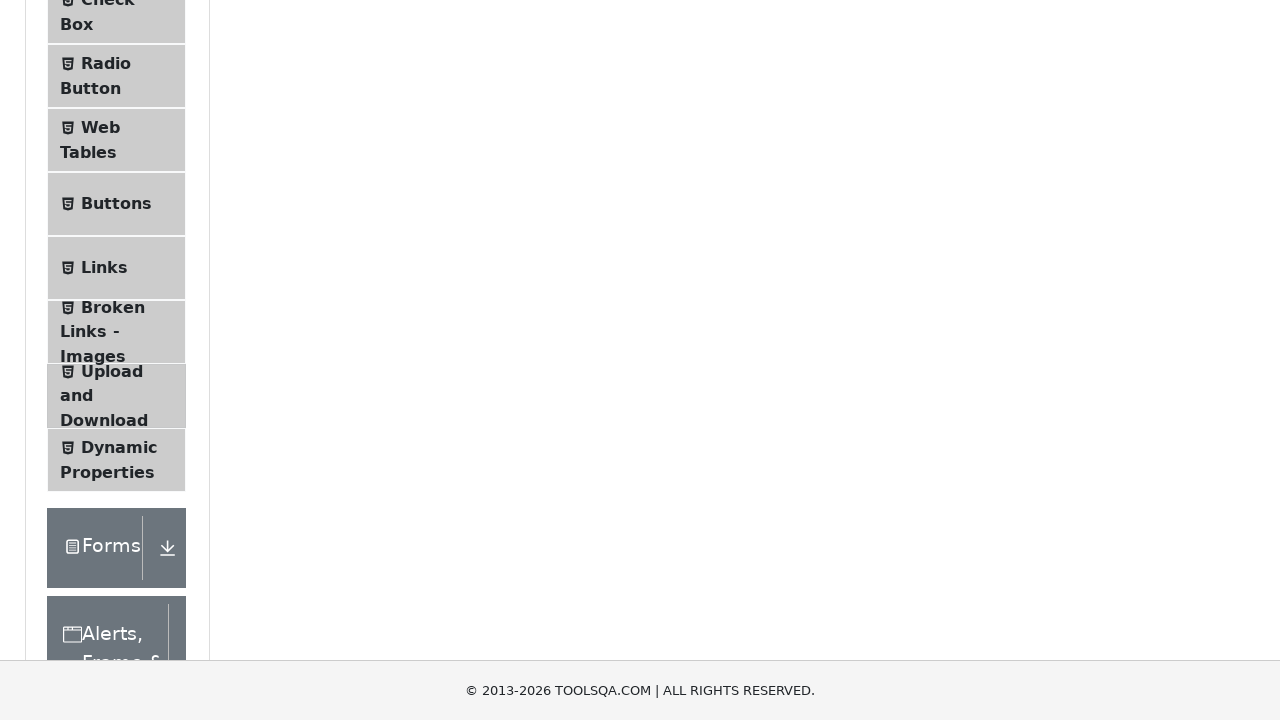

Clicked on text element at (119, 261) on .text
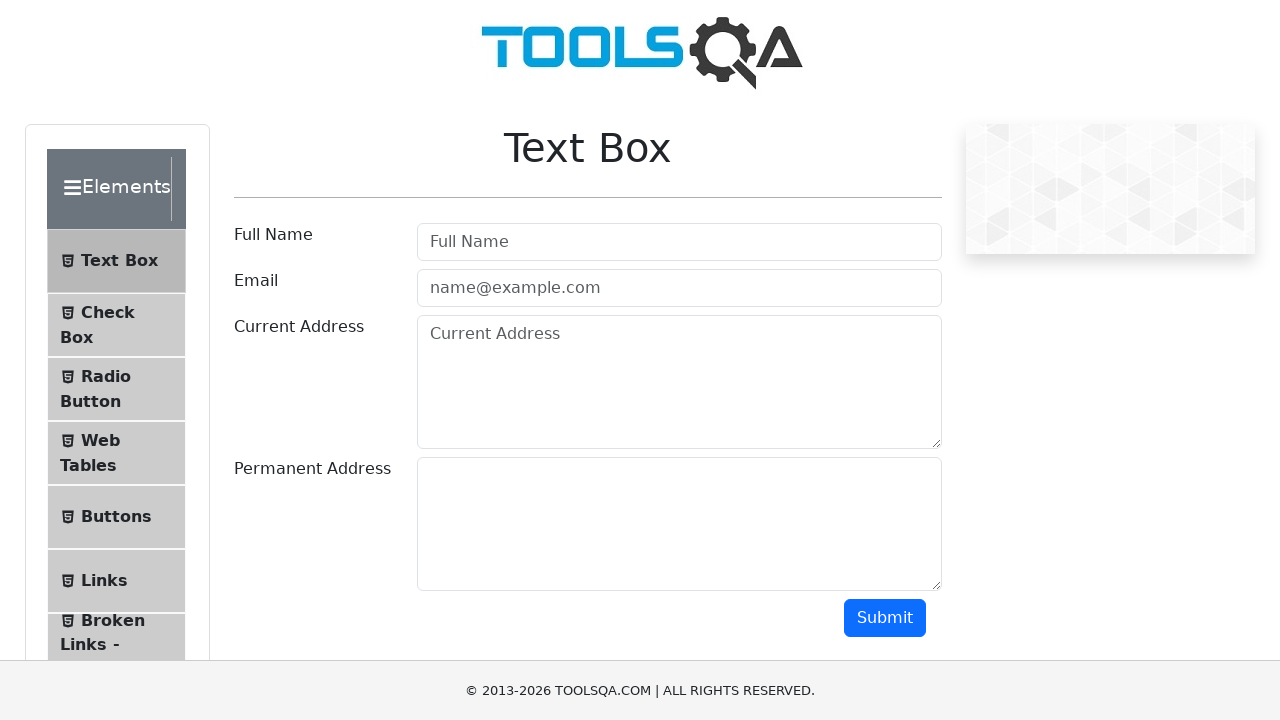

Text element content loaded
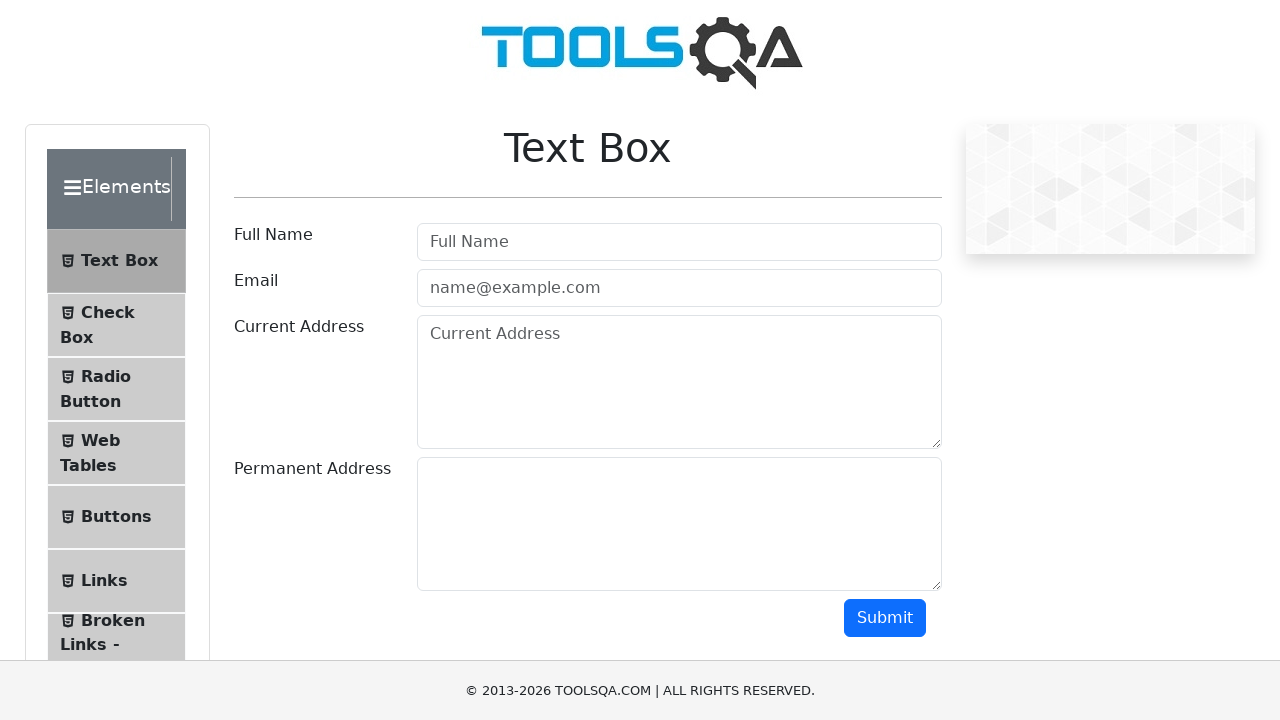

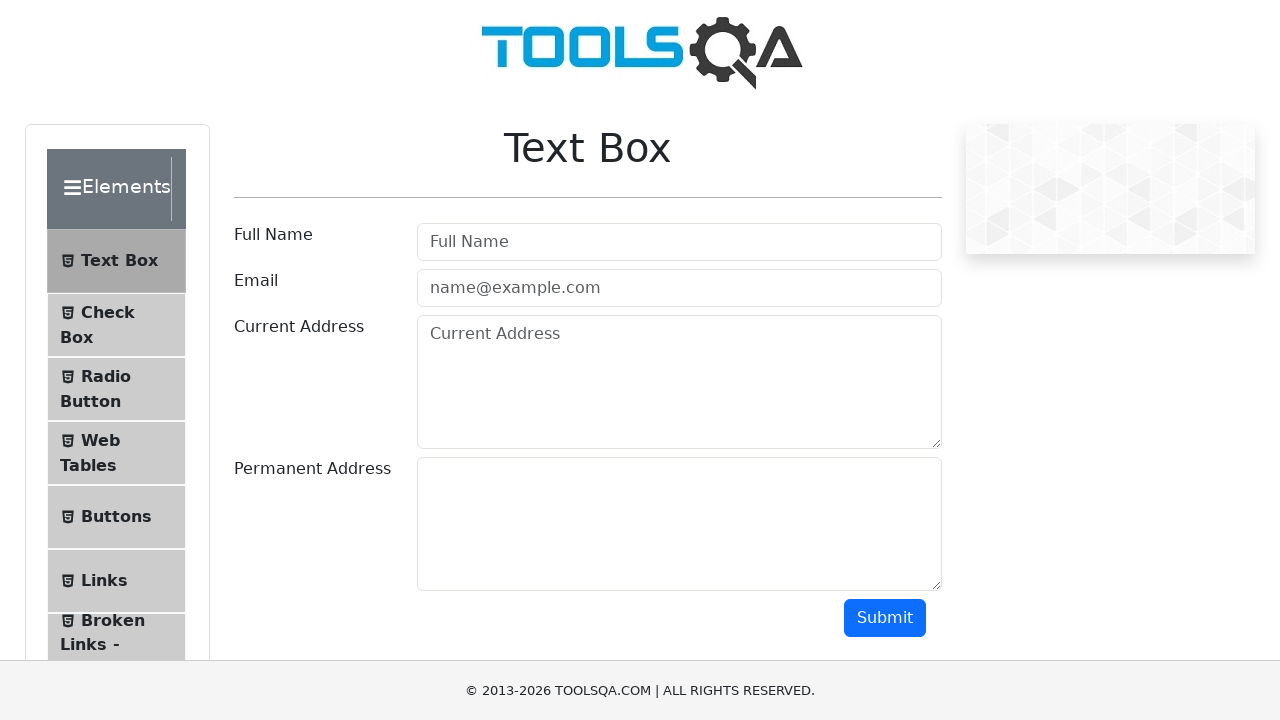